Tests element selection by clicking radio button and checkbox, verifying they are selected, then unchecking the checkbox

Starting URL: https://automationfc.github.io/basic-form/index.html

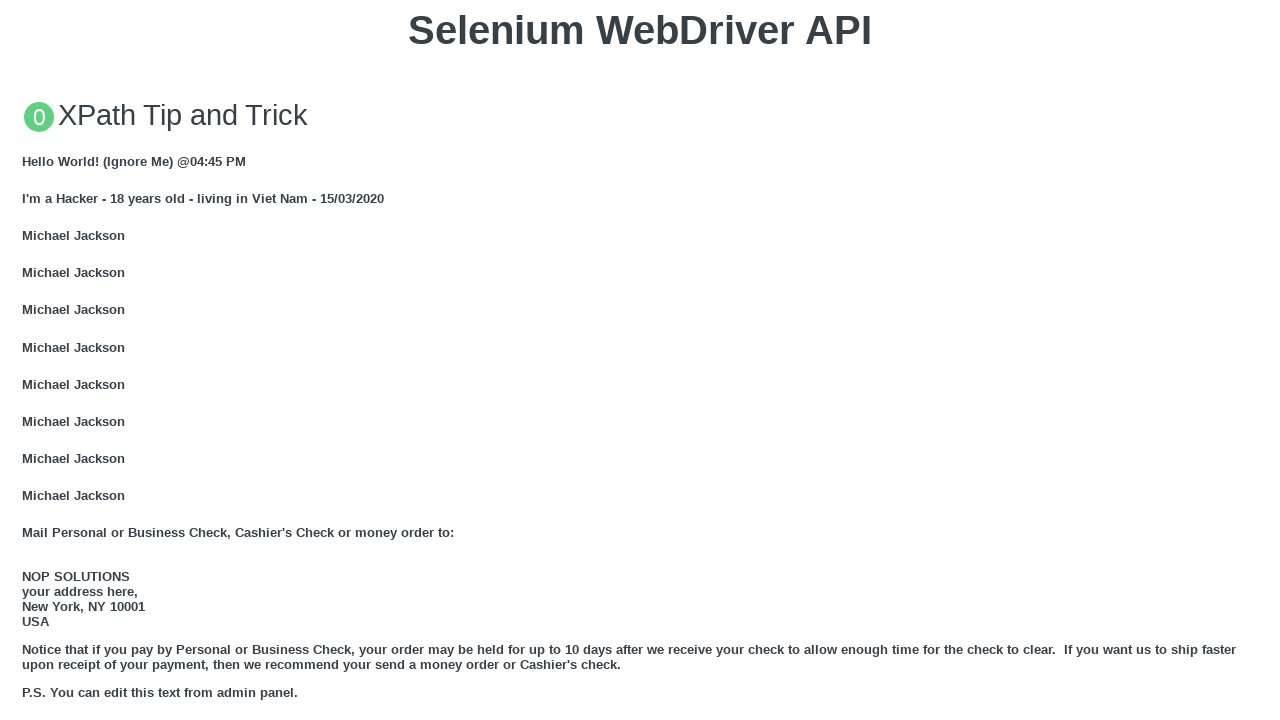

Clicked radio button with id 'under_18' at (28, 360) on xpath=//input[@id='under_18']
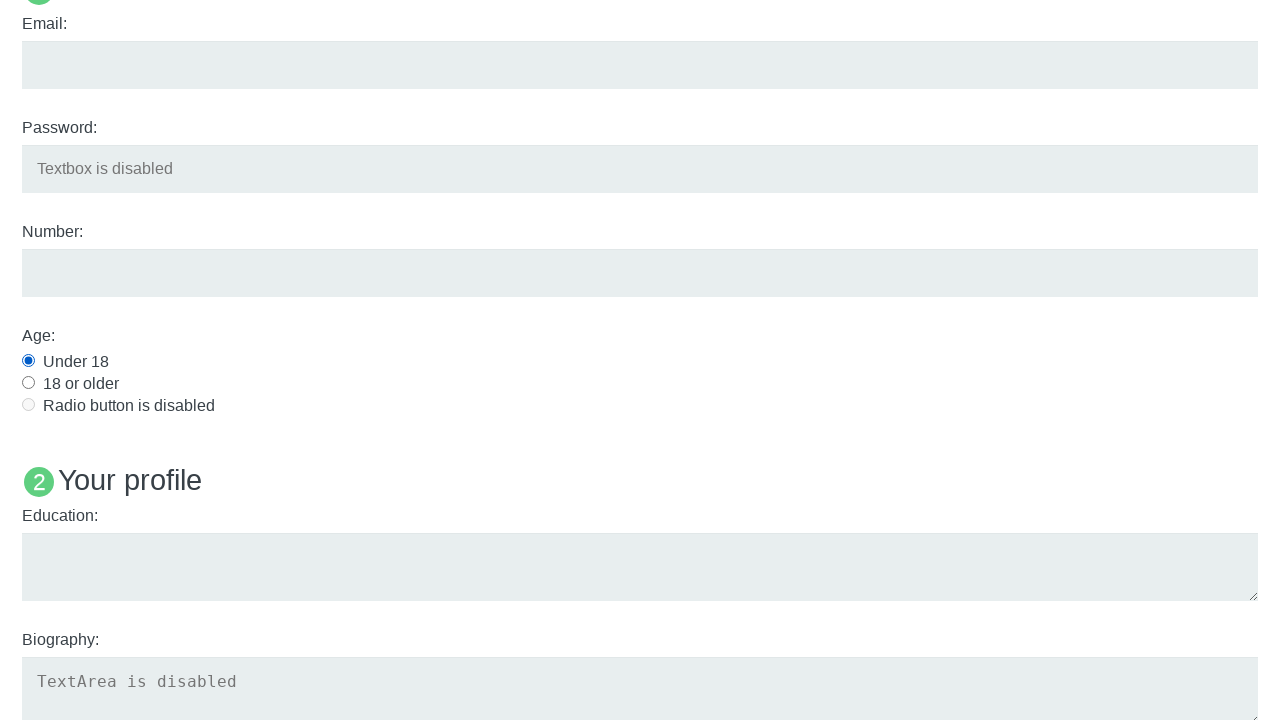

Clicked checkbox with id 'development' at (28, 361) on xpath=//input[@id='development']
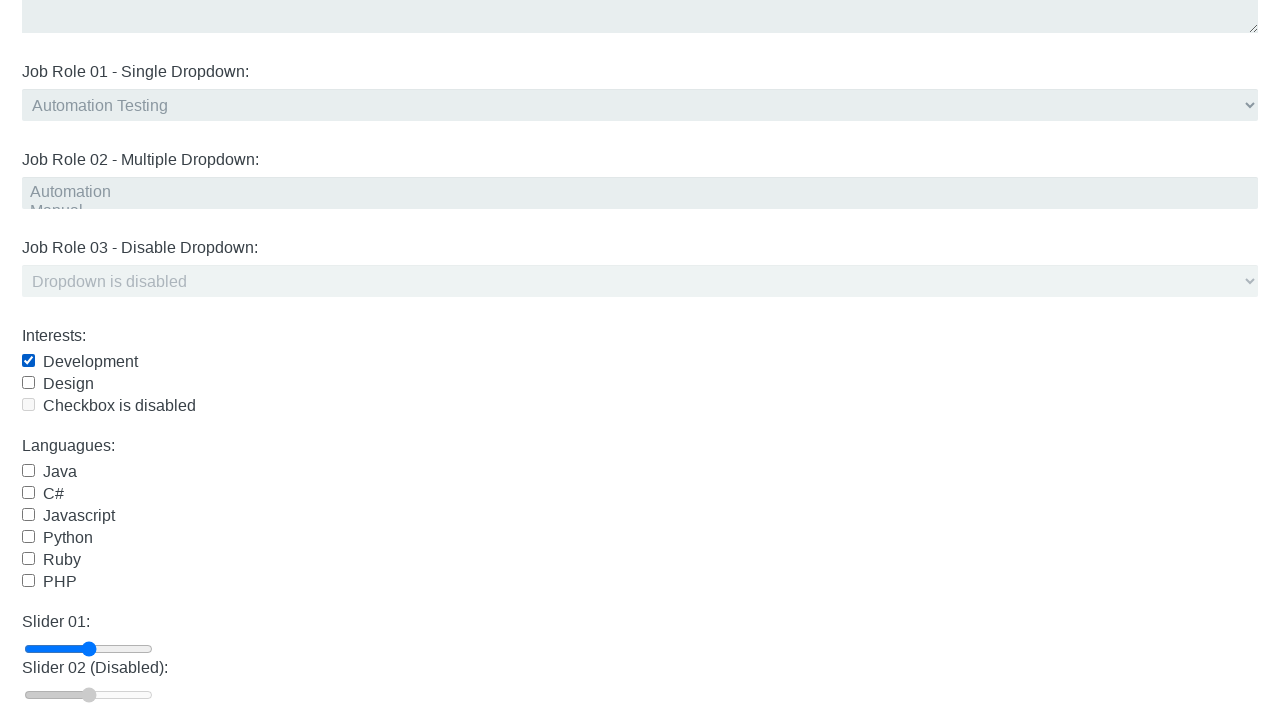

Verified radio button 'under_18' is checked
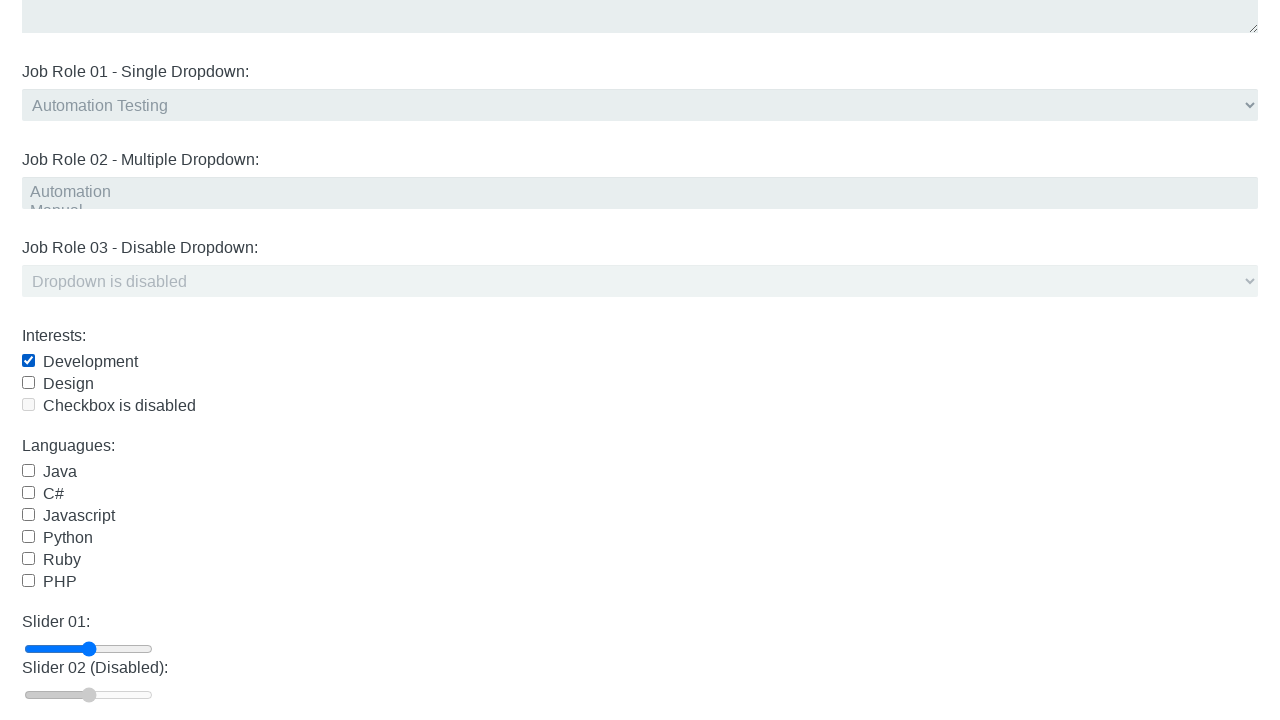

Verified checkbox 'development' is checked
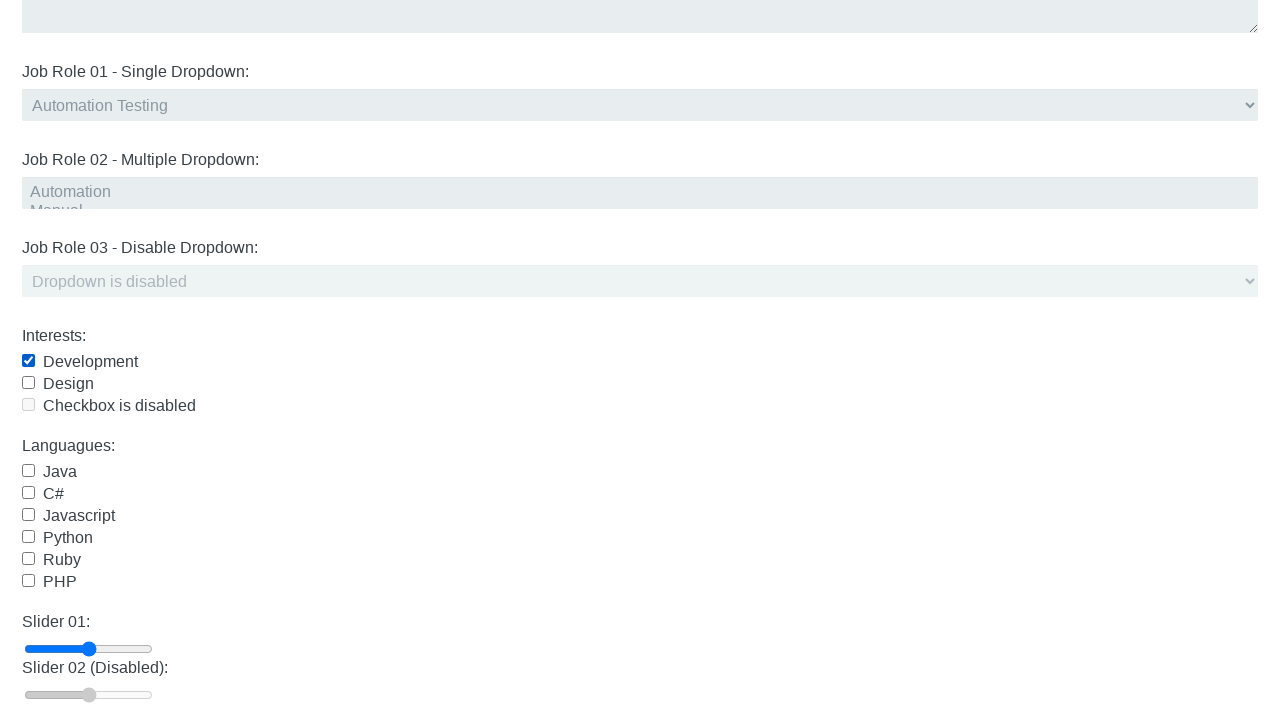

Clicked checkbox 'development' to unselect it at (28, 361) on xpath=//input[@id='development']
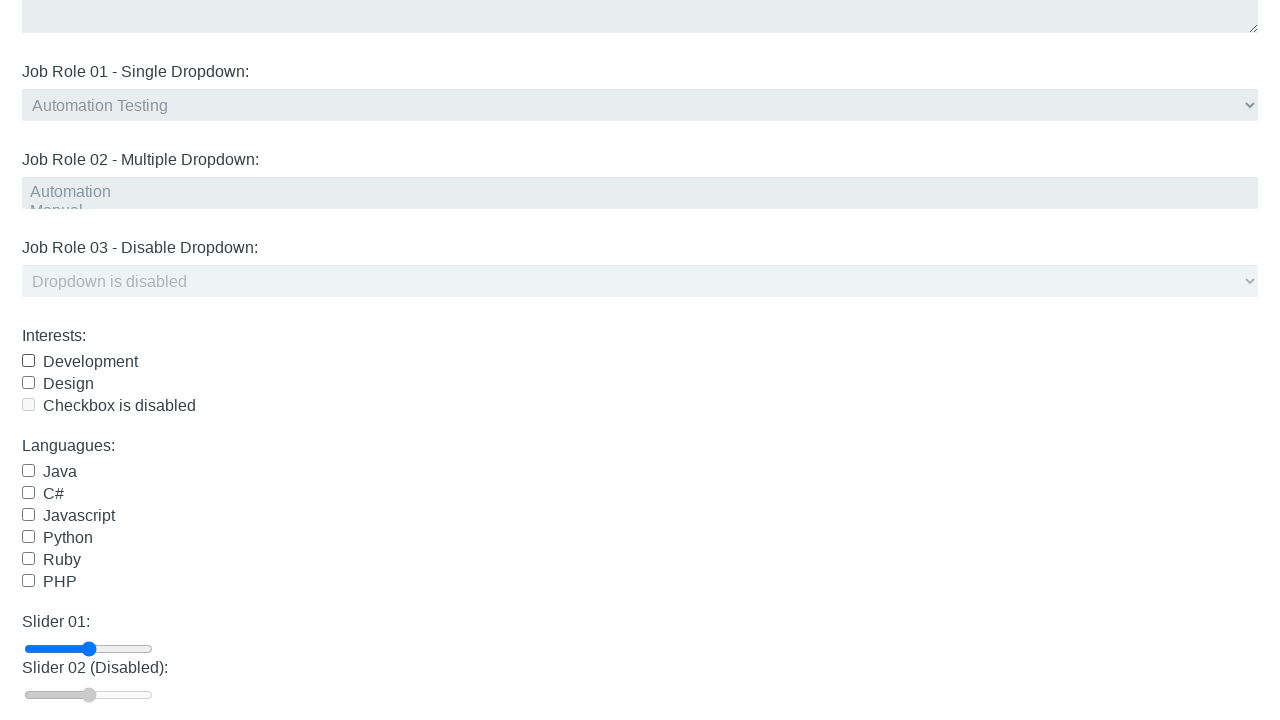

Verified checkbox 'development' is no longer checked
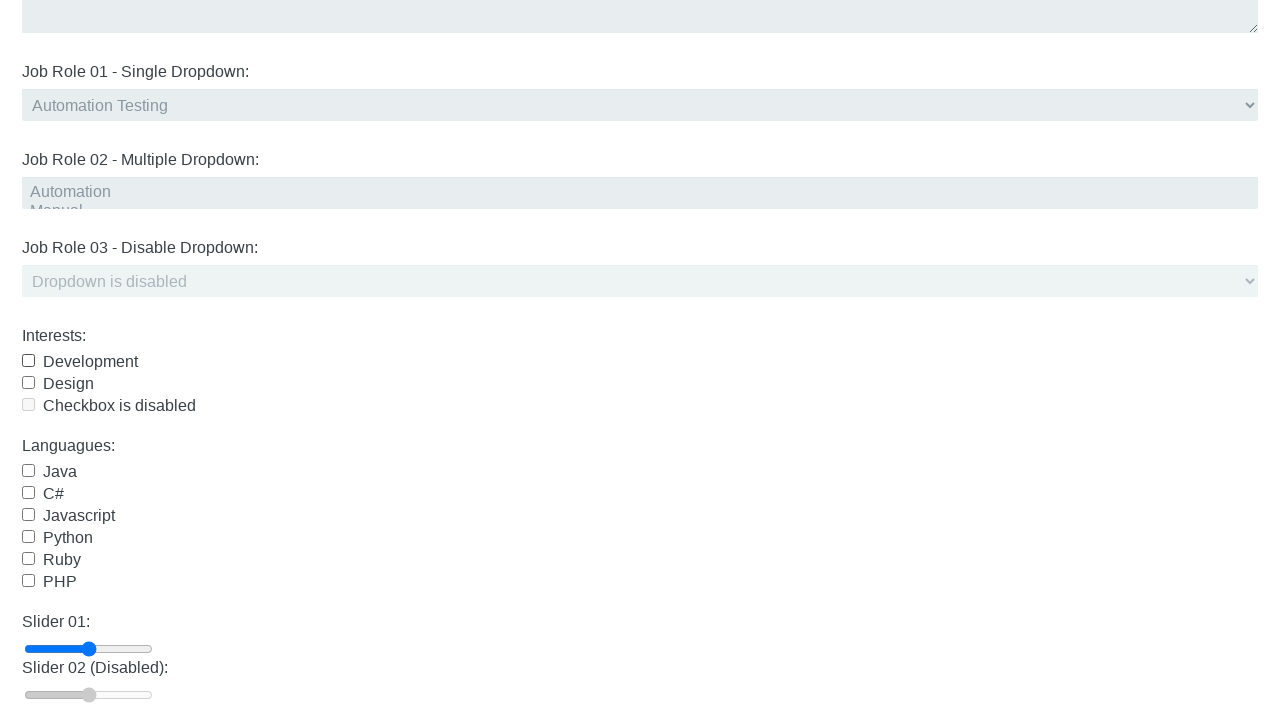

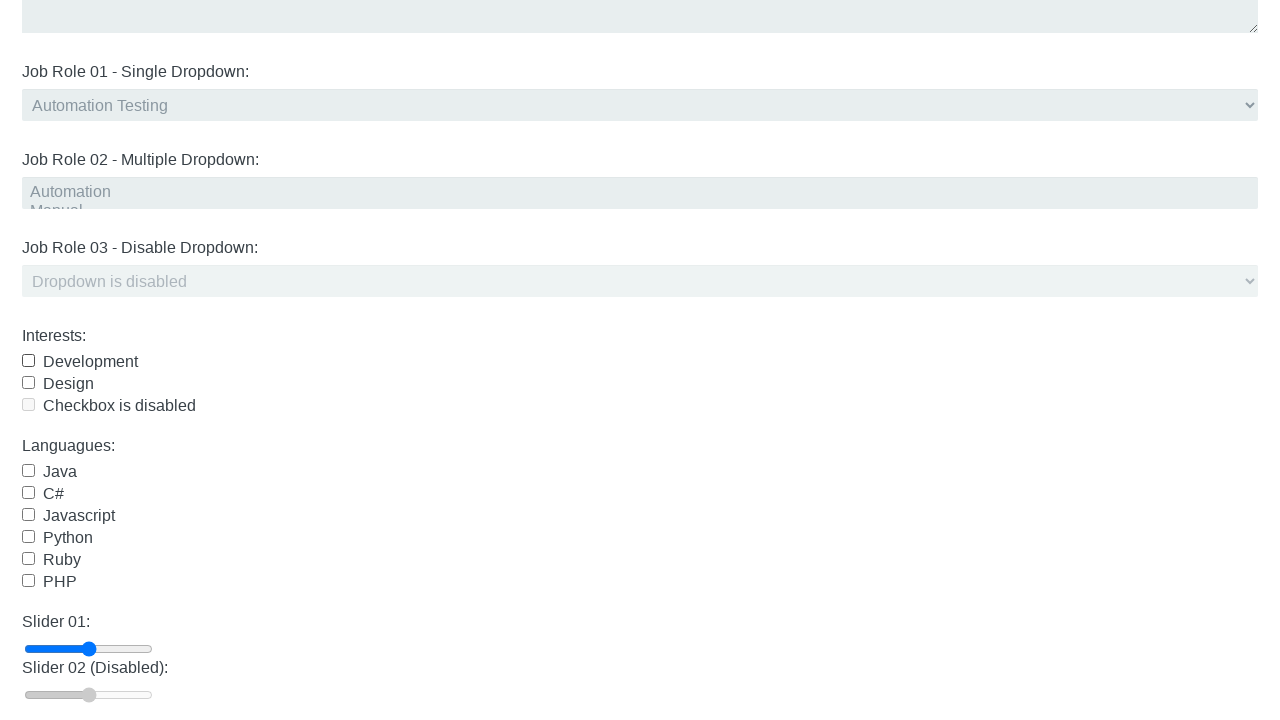